Tests flight booking workflow by selecting departure/destination cities, finding the lowest priced flight, and completing the purchase form

Starting URL: https://www.blazedemo.com/

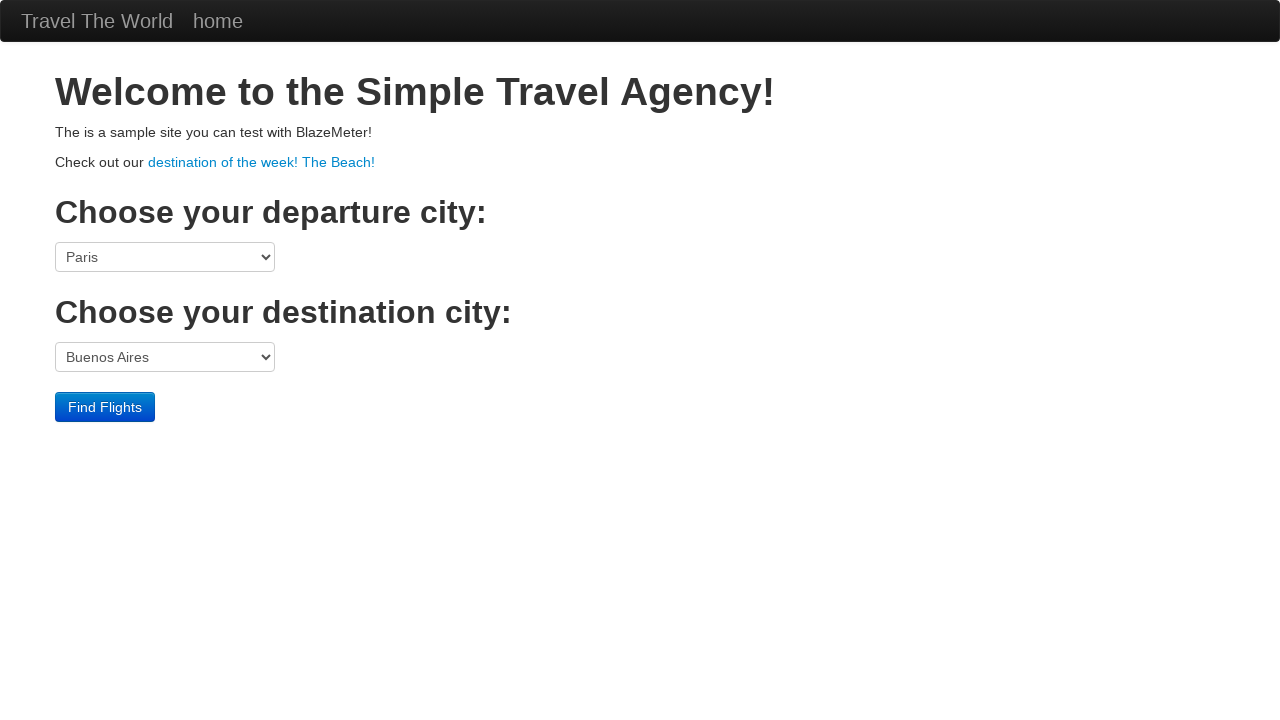

Selected Portland as departure city on select[name='fromPort']
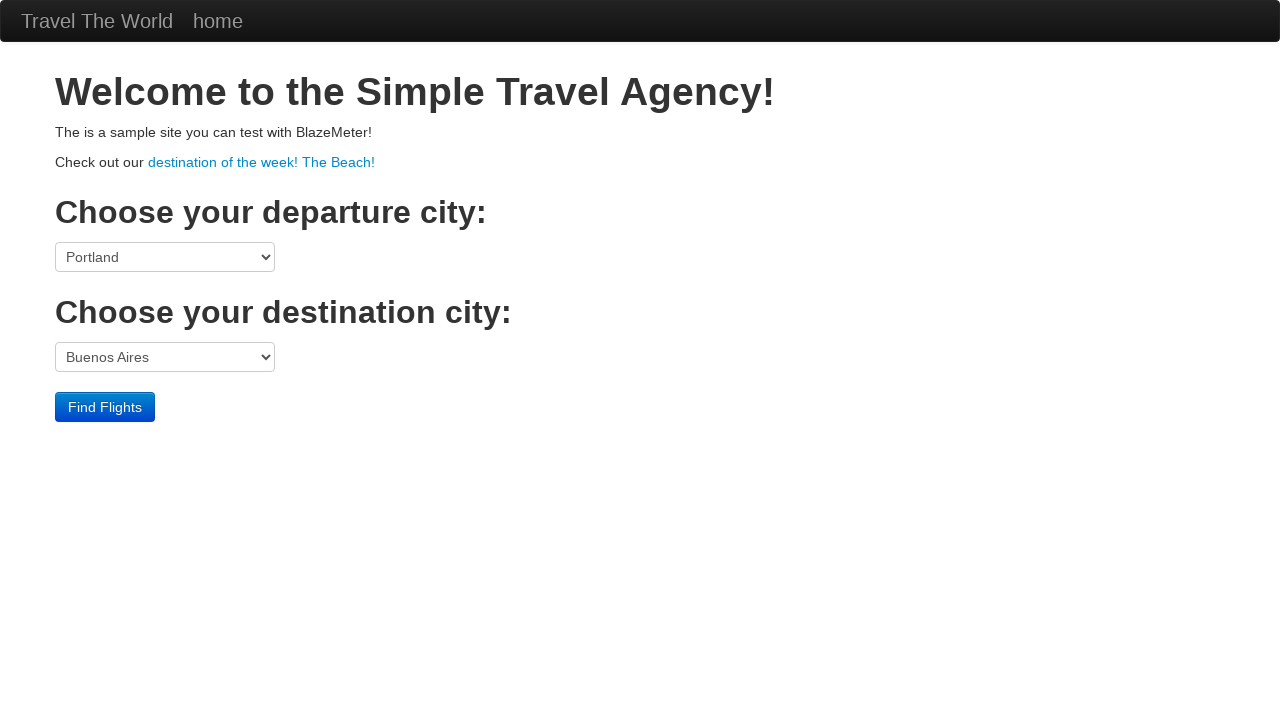

Selected New York as destination city on select[name='toPort']
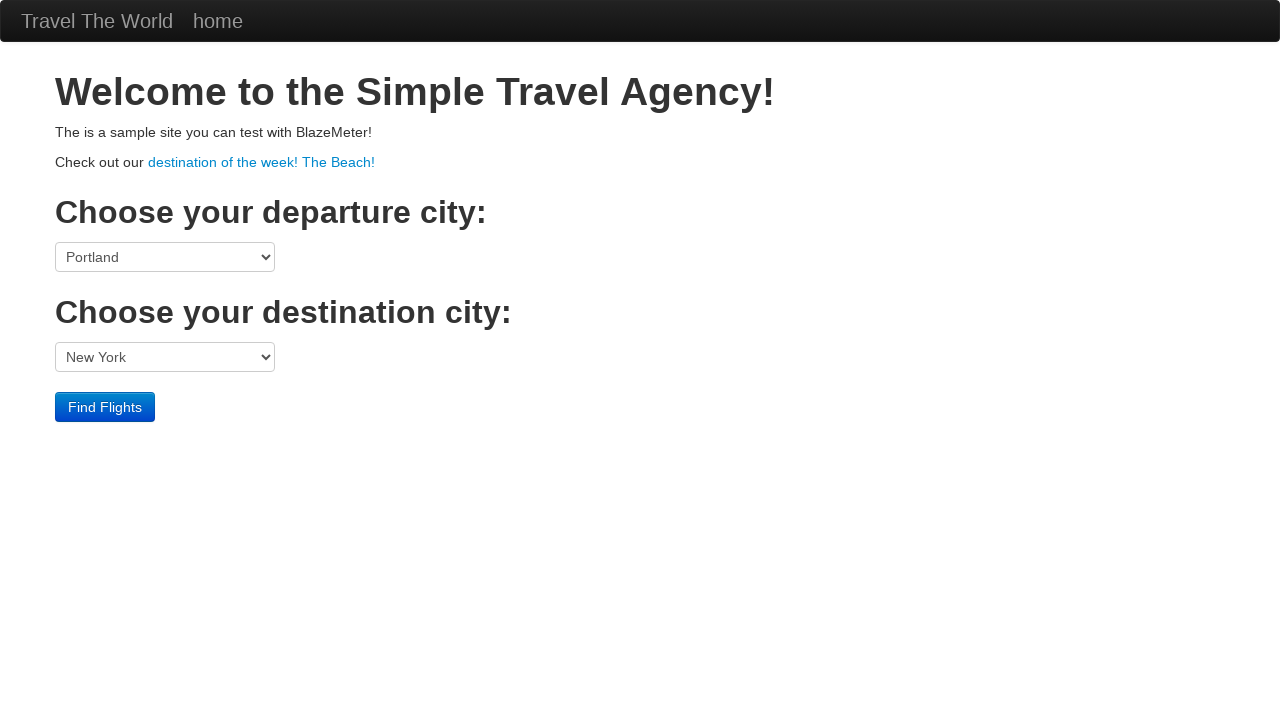

Clicked Find Flights button to search for available flights at (105, 407) on input[type='submit']
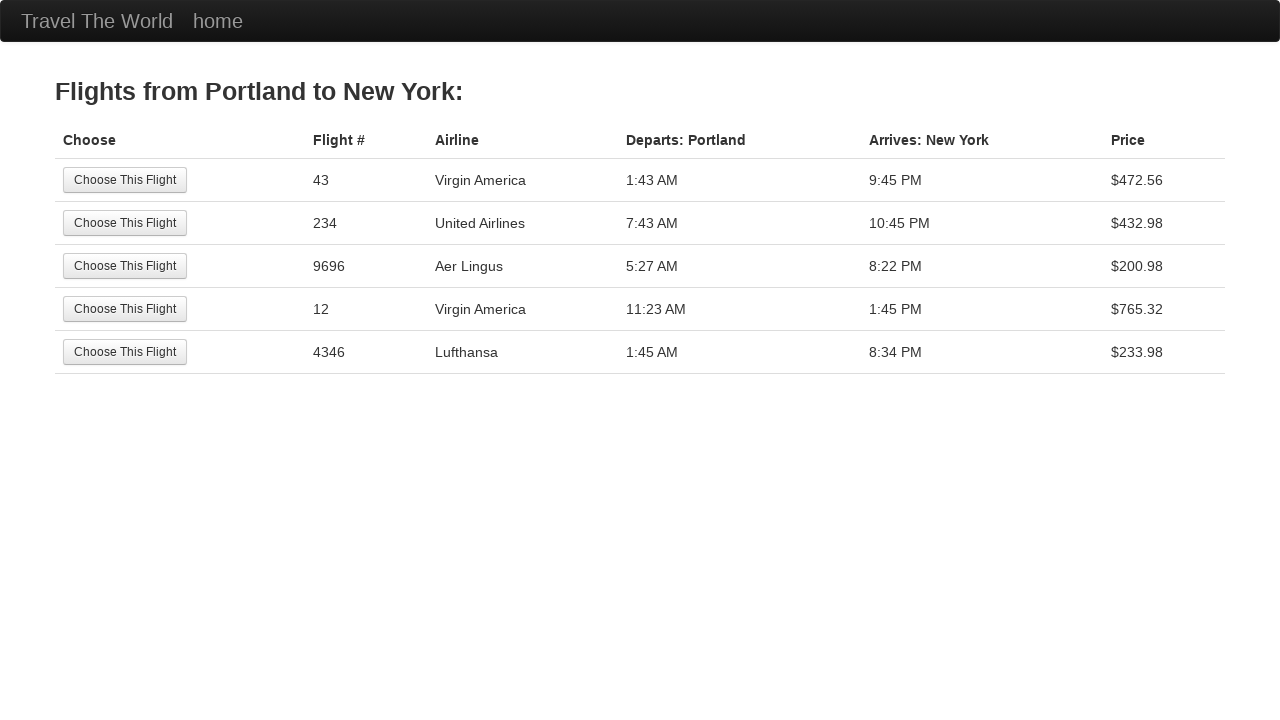

Found lowest priced flight at $200.98 in row 3
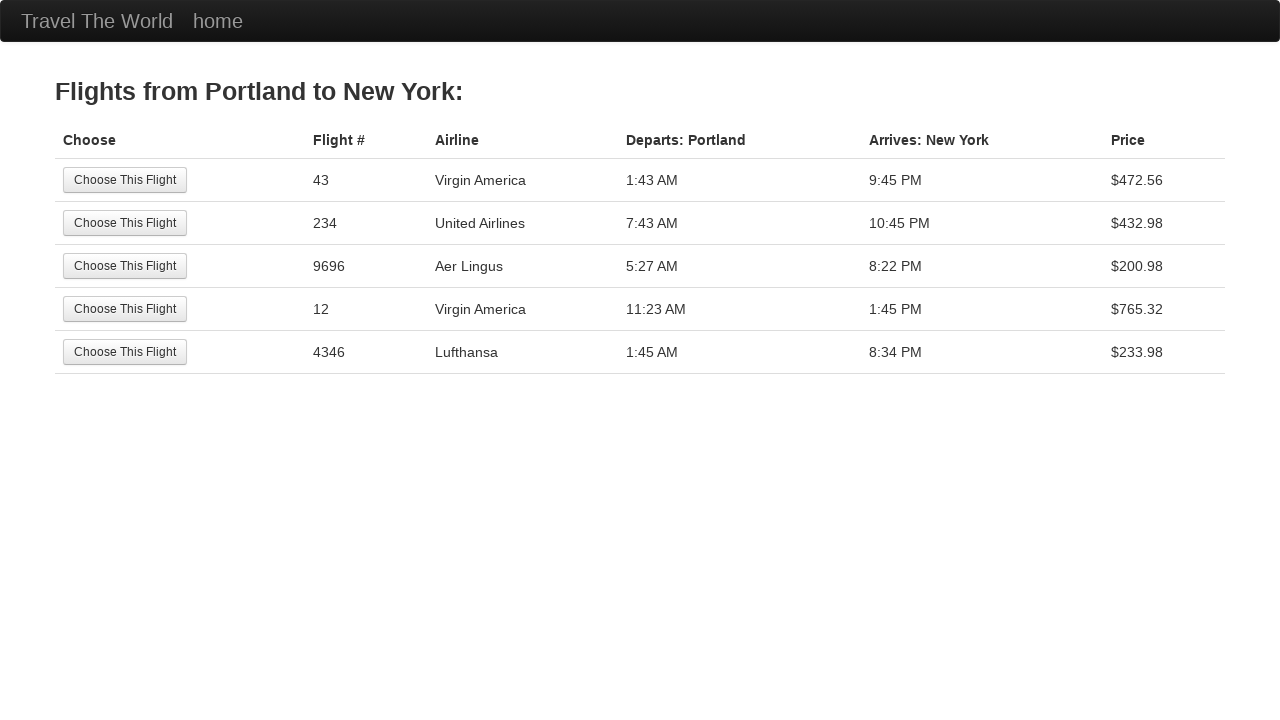

Clicked Choose This Flight button for the lowest priced flight ($200.98) at (125, 266) on //table/tbody/tr[3]//td[1]/input
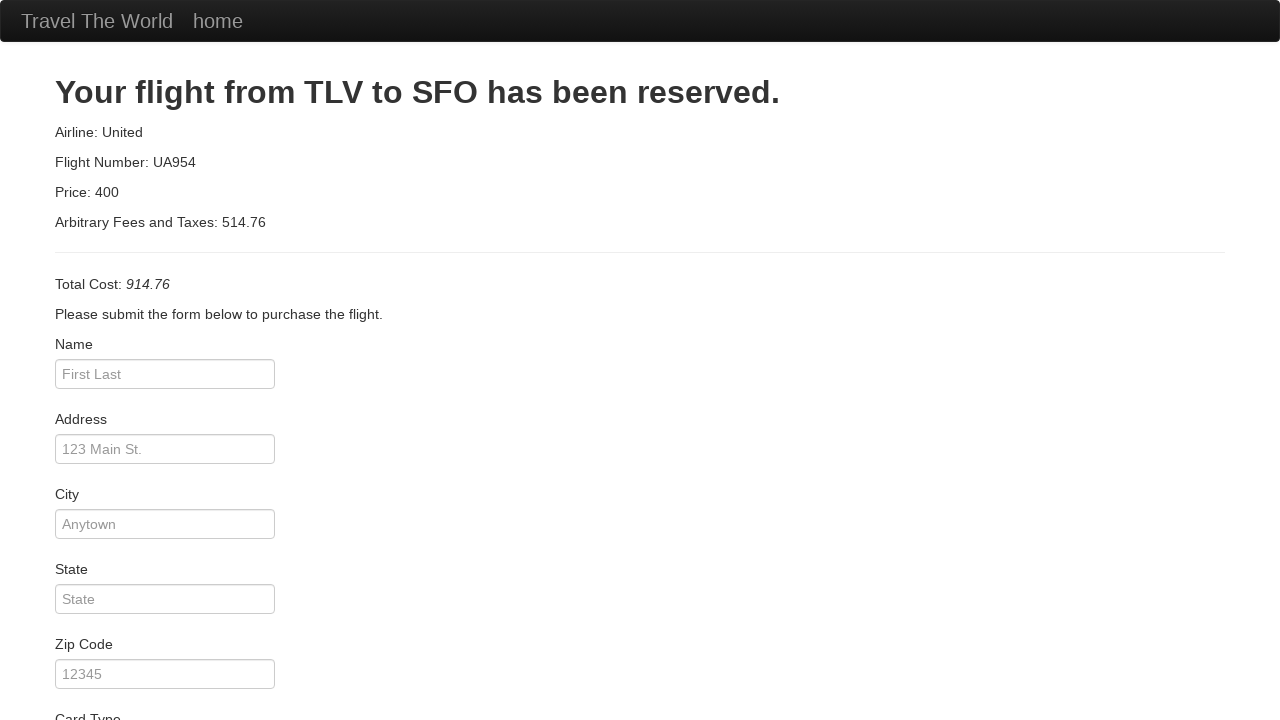

Filled passenger name field with 'Josh Smitch' on input#inputName
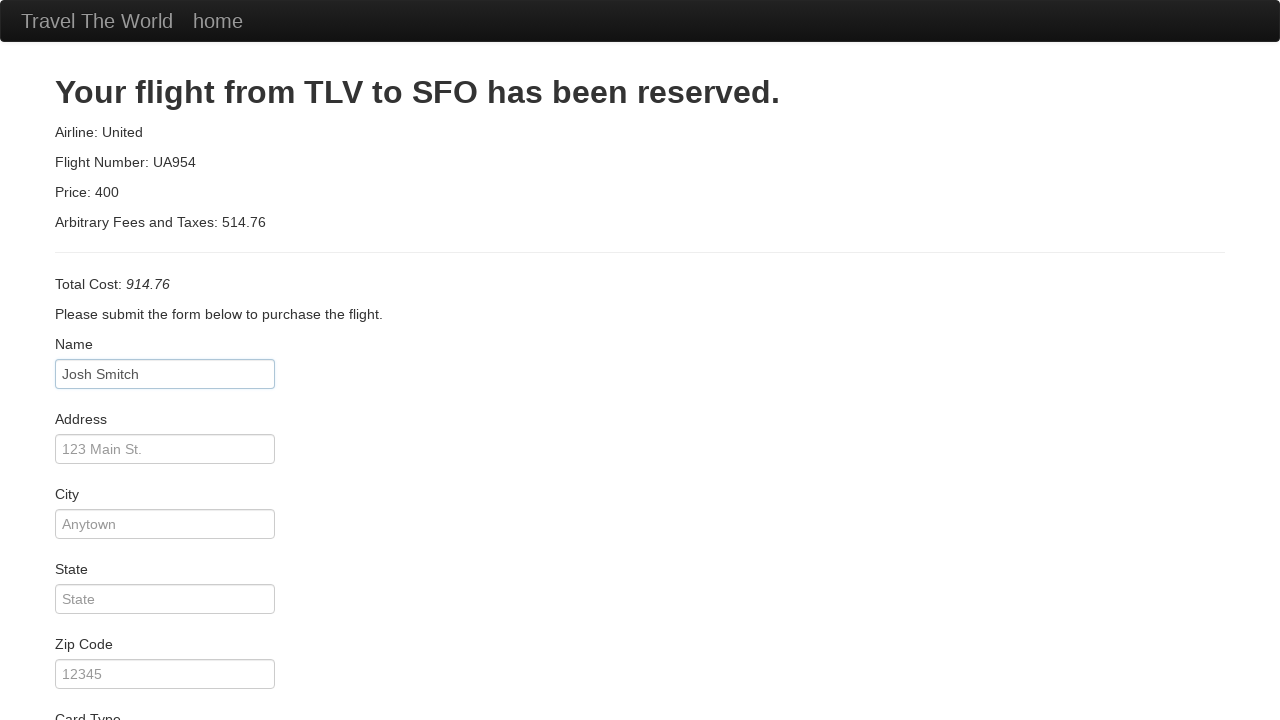

Filled address field with '8flr 12 Emeral Boulevard' on input#address
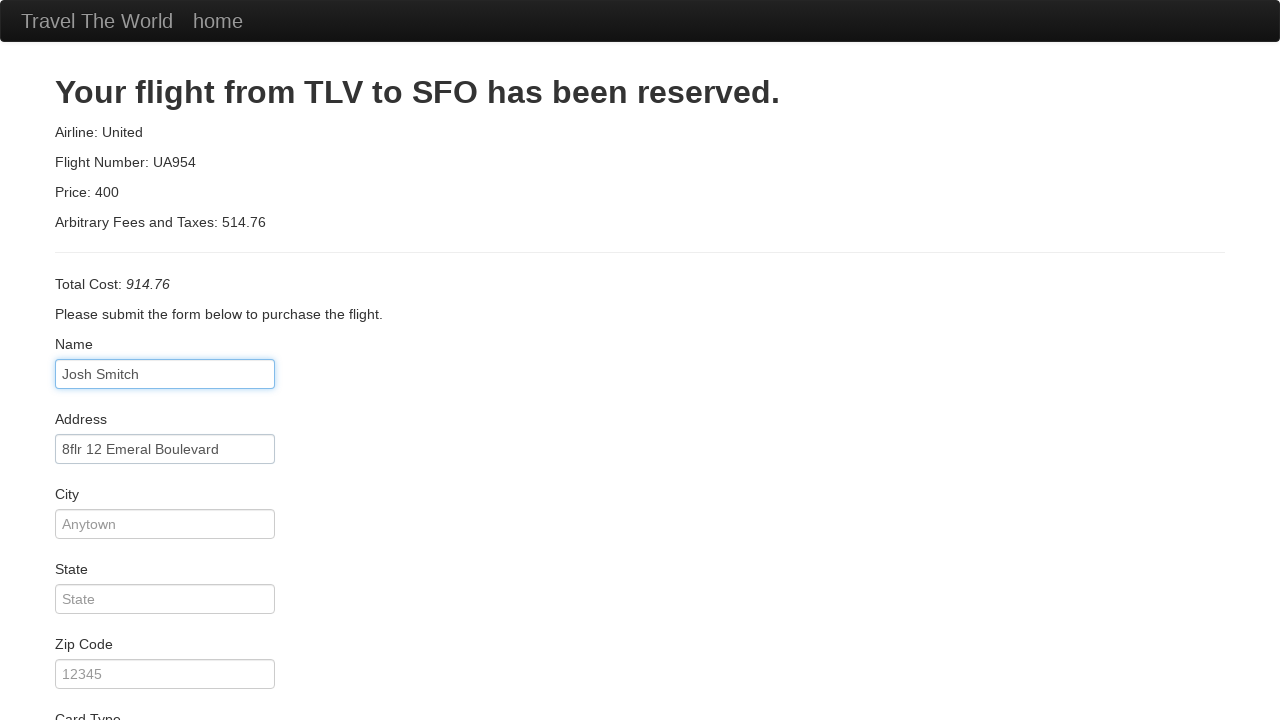

Filled city field with 'New York' on input#city
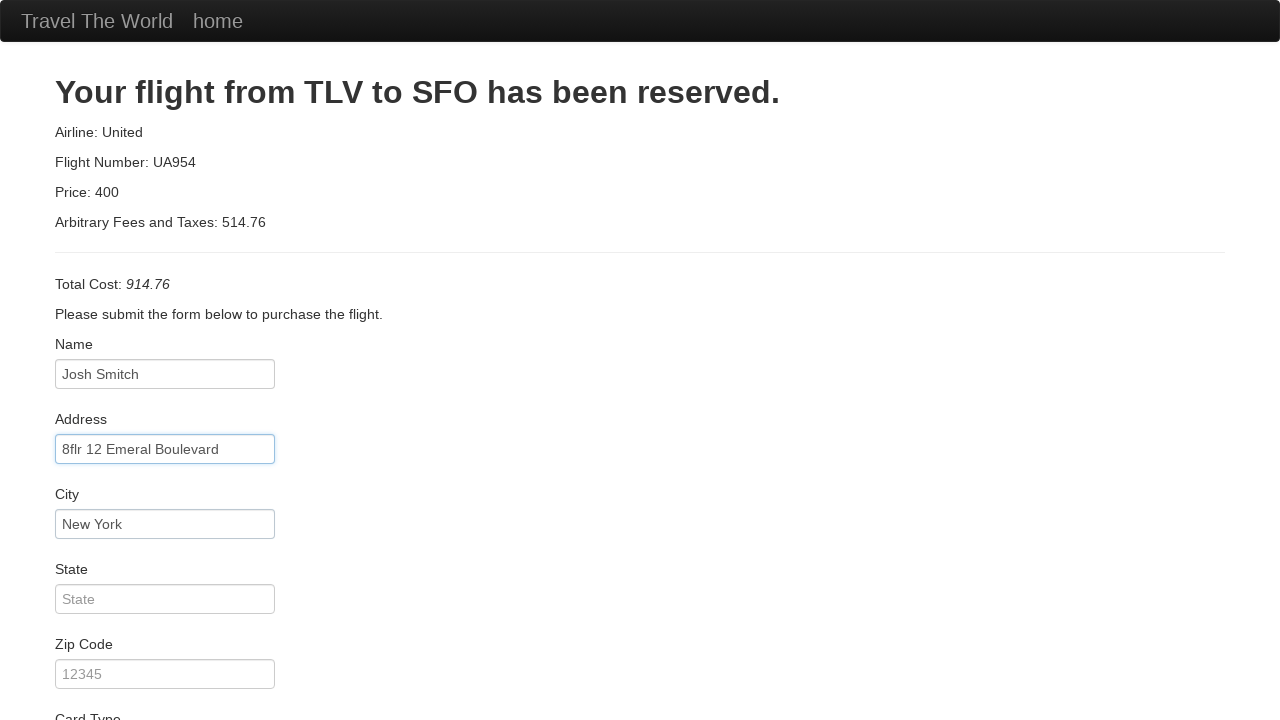

Filled state field with 'New York' on input#state
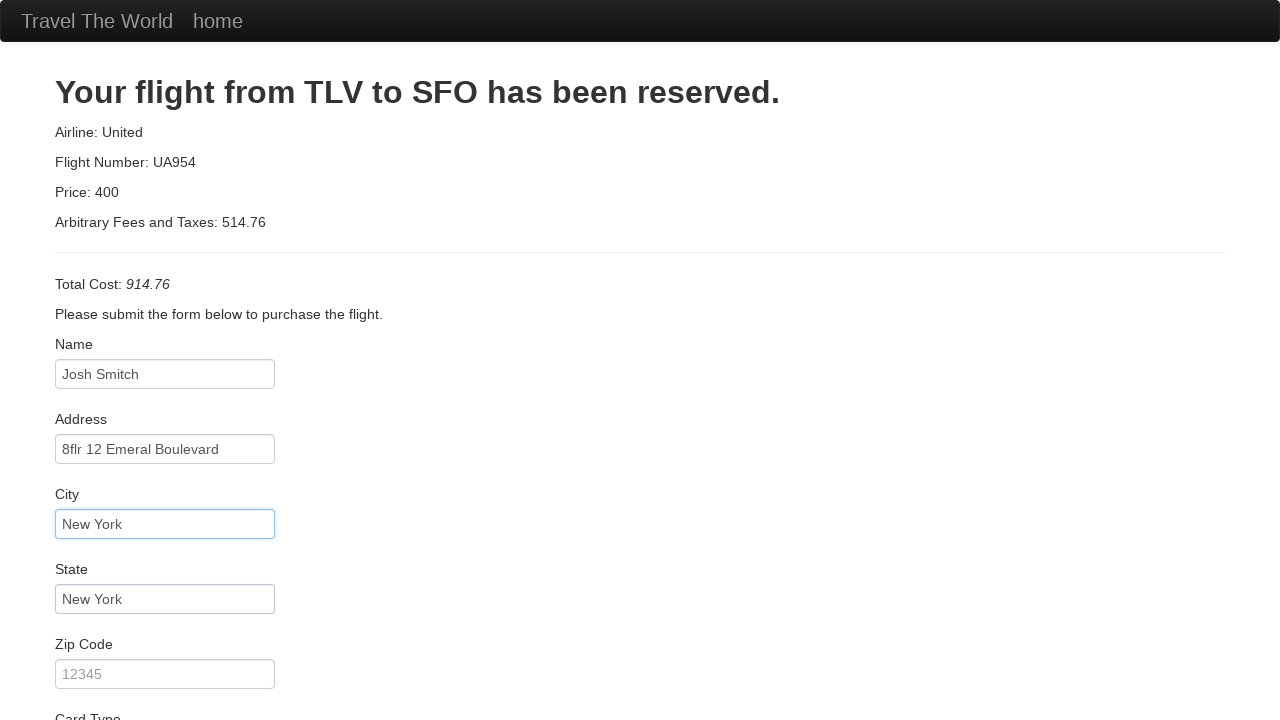

Filled zip code field with '89000' on input#zipCode
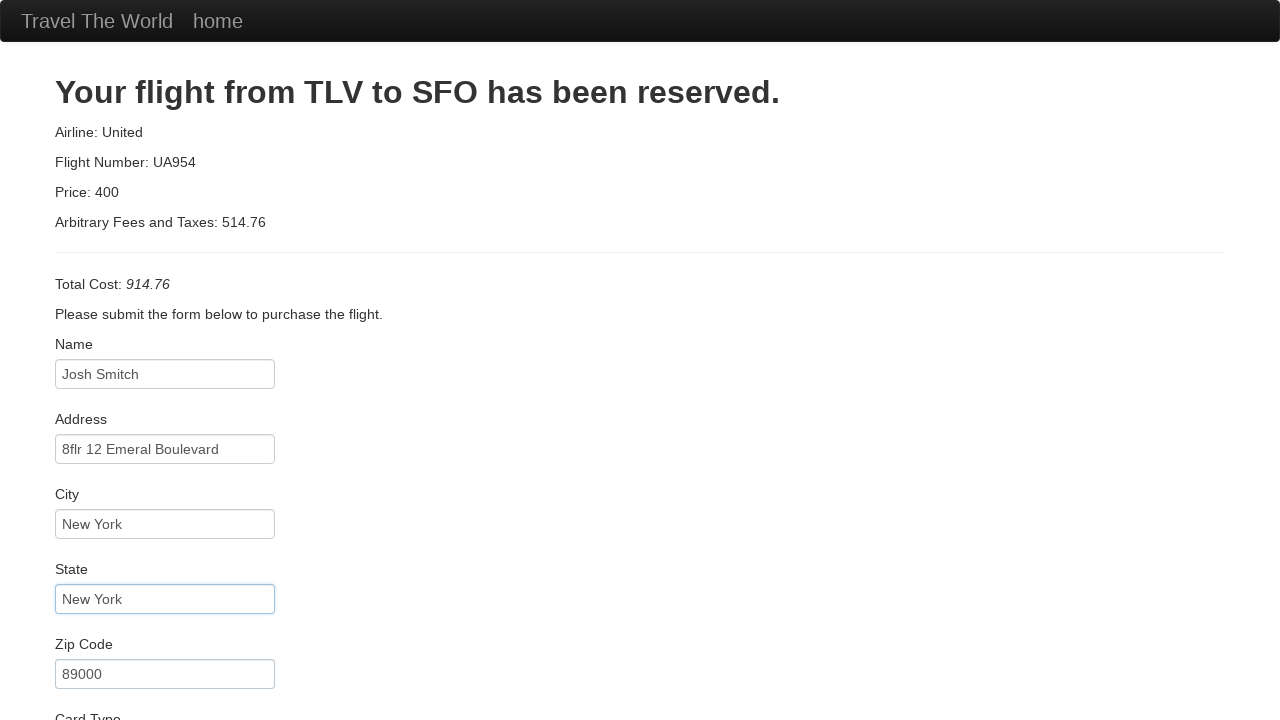

Selected card type from dropdown on select#cardType
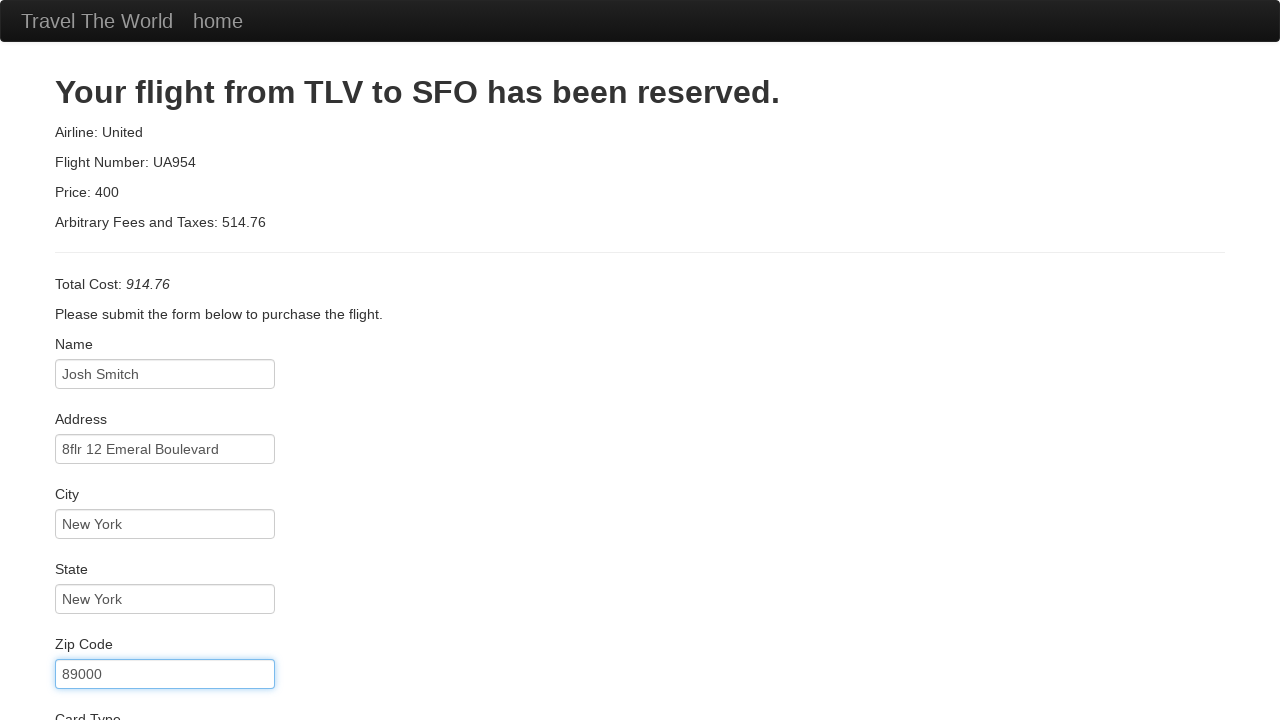

Filled credit card month field with '12' on input#creditCardMonth
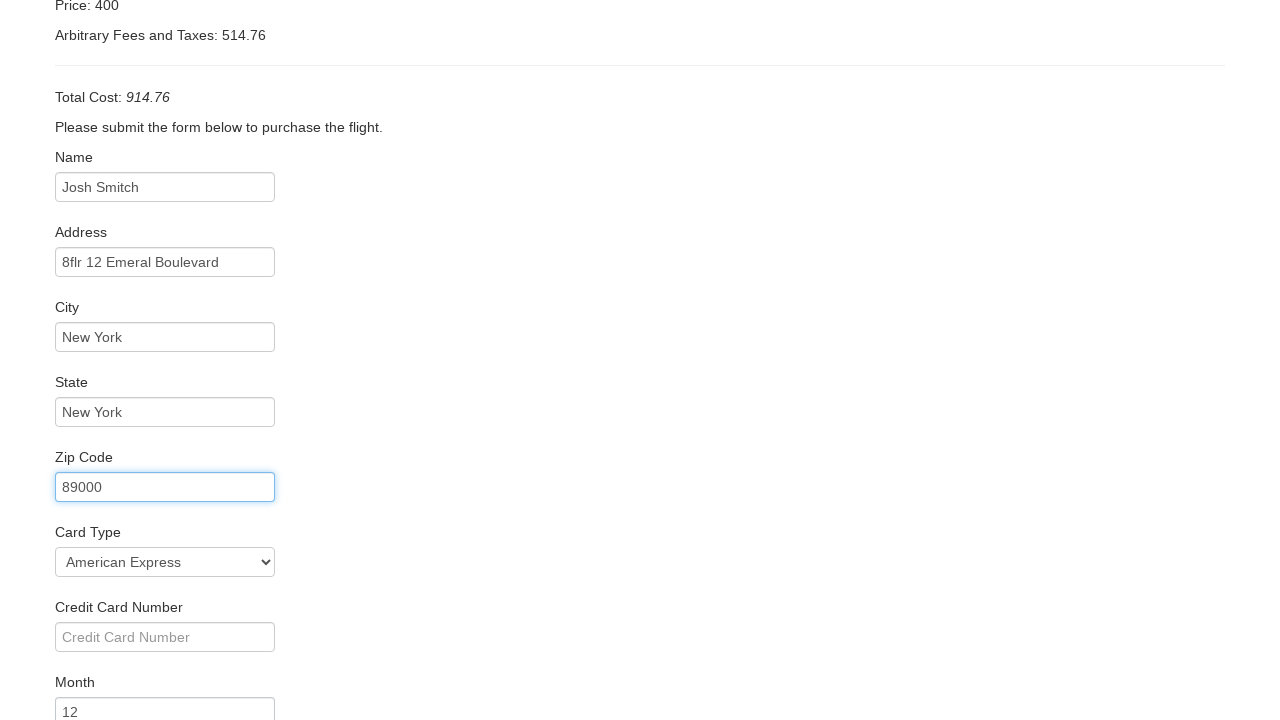

Filled name on card field with 'Josh Anderson Smith' on input#nameOnCard
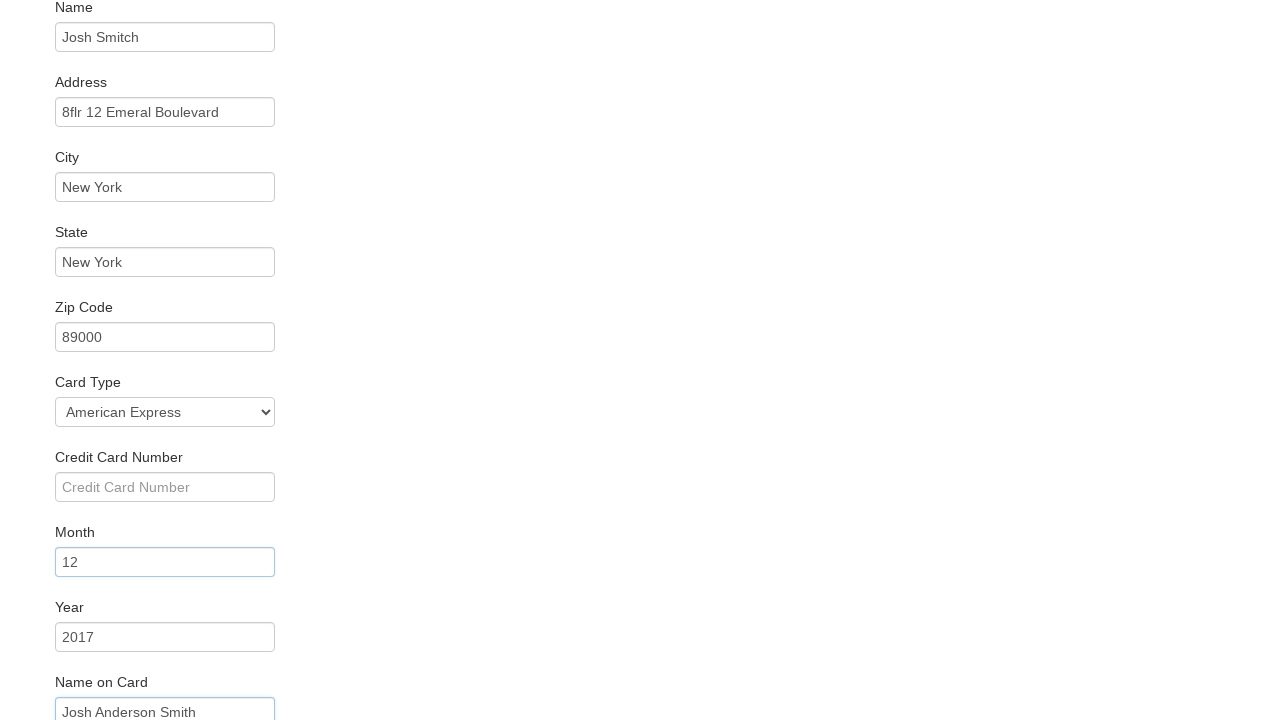

Filled credit card year field with '2017' on input#creditCardYear
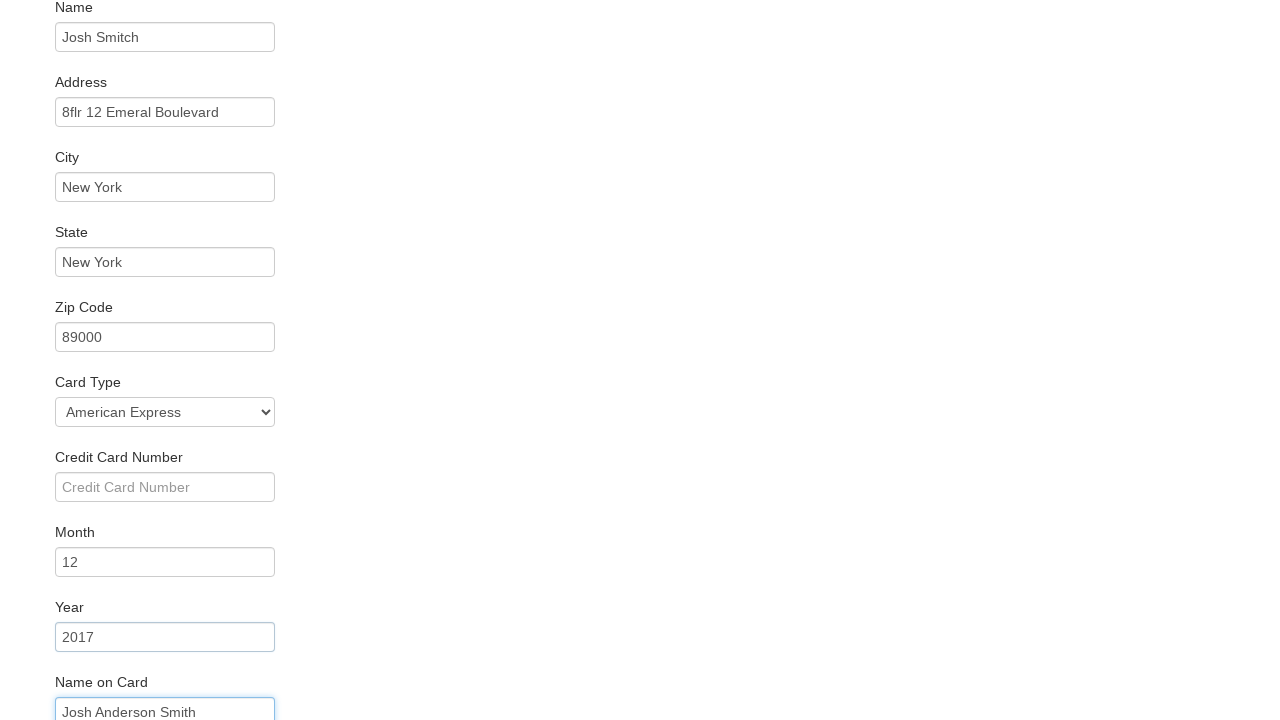

Checked the Remember Me checkbox at (62, 656) on input#rememberMe
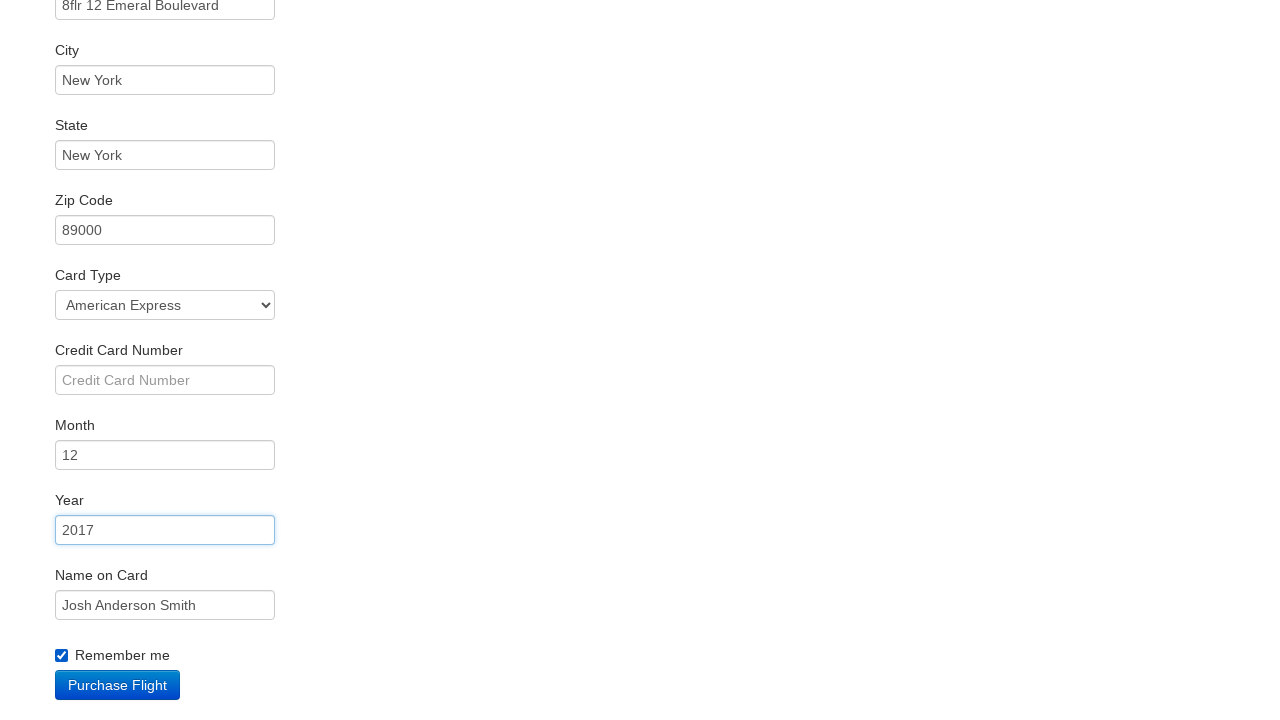

Clicked Purchase Flight button to complete the booking at (118, 685) on input[value='Purchase Flight']
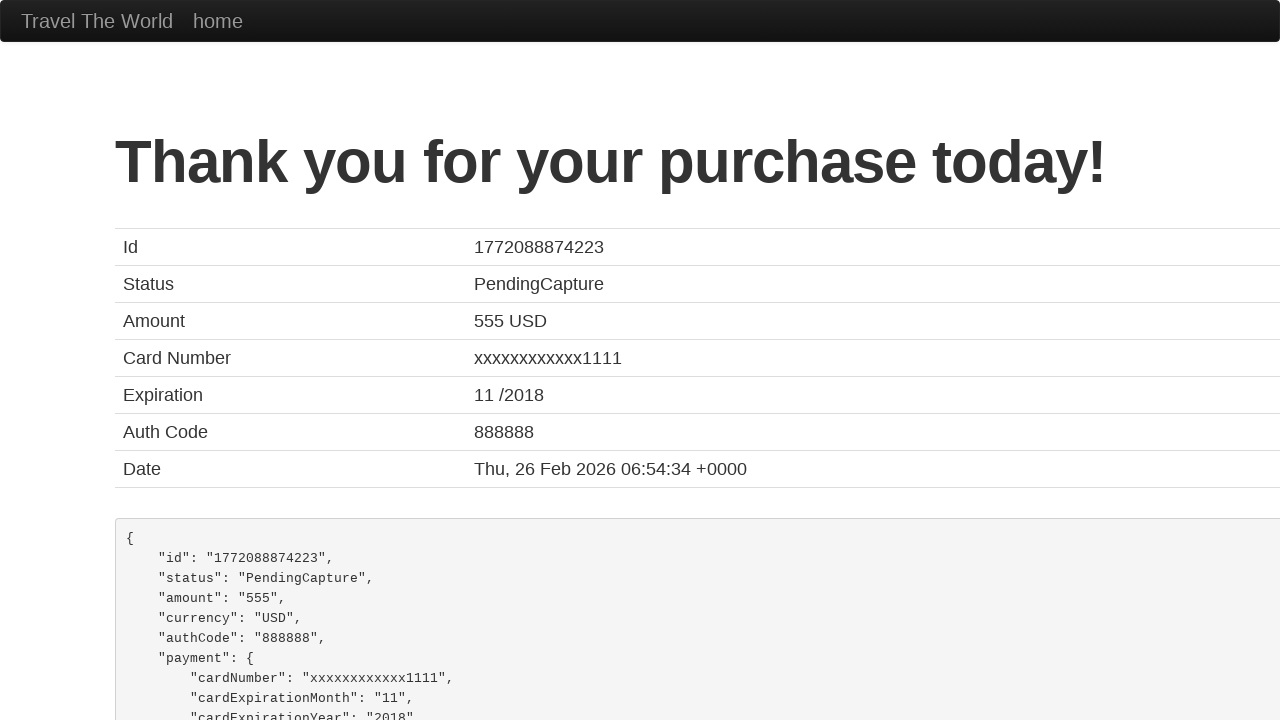

Confirmation page loaded with thank you message
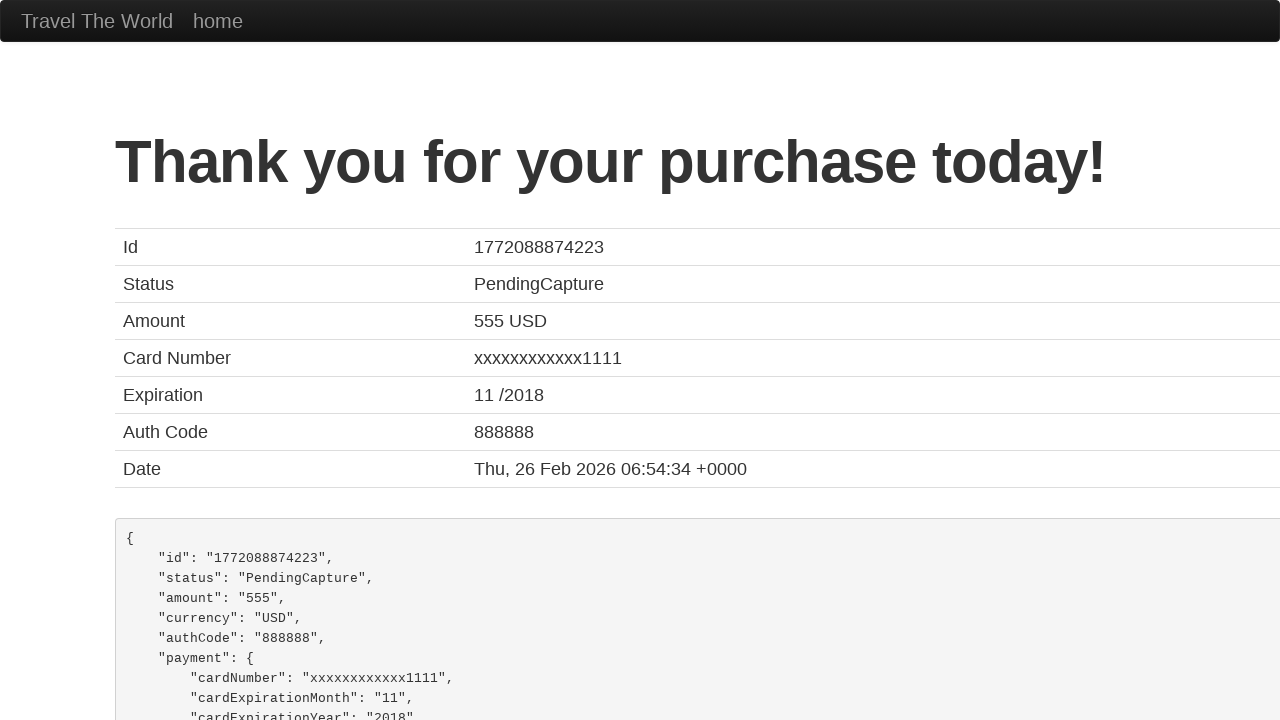

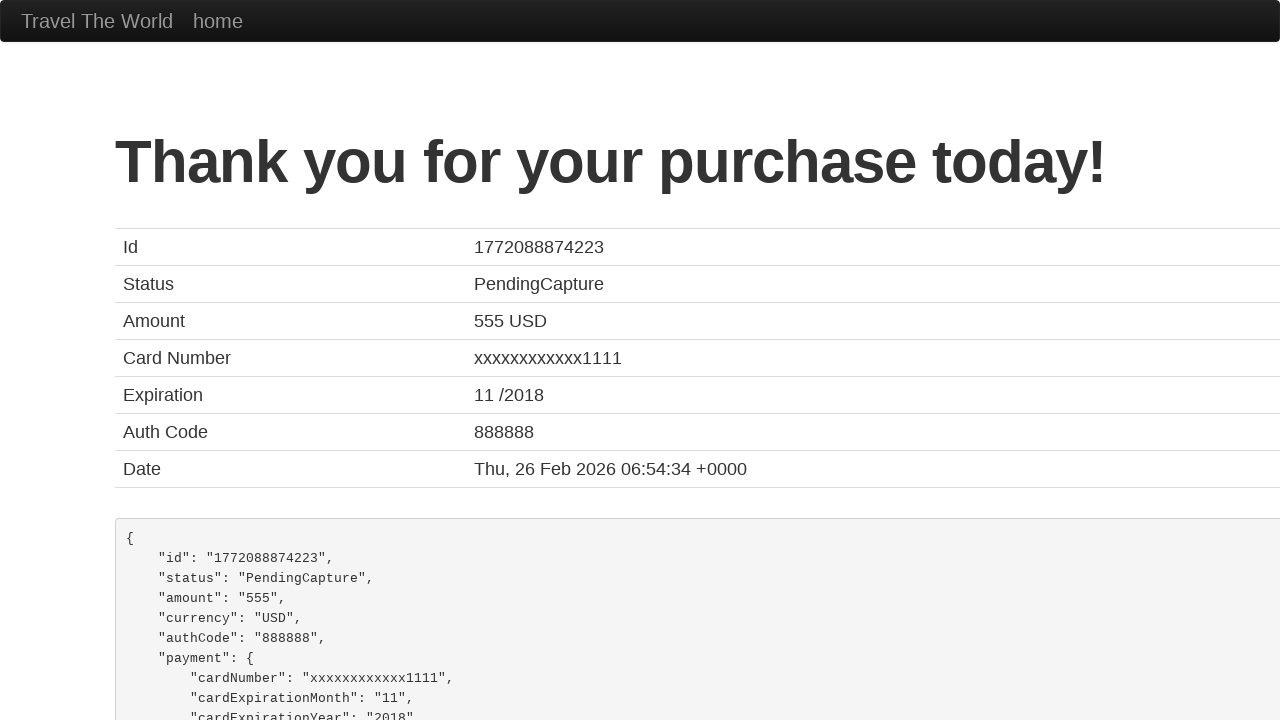